Tests a math quiz form by reading two numbers from the page, calculating their sum, selecting the correct answer from a dropdown menu, and submitting the form.

Starting URL: http://suninjuly.github.io/selects1.html

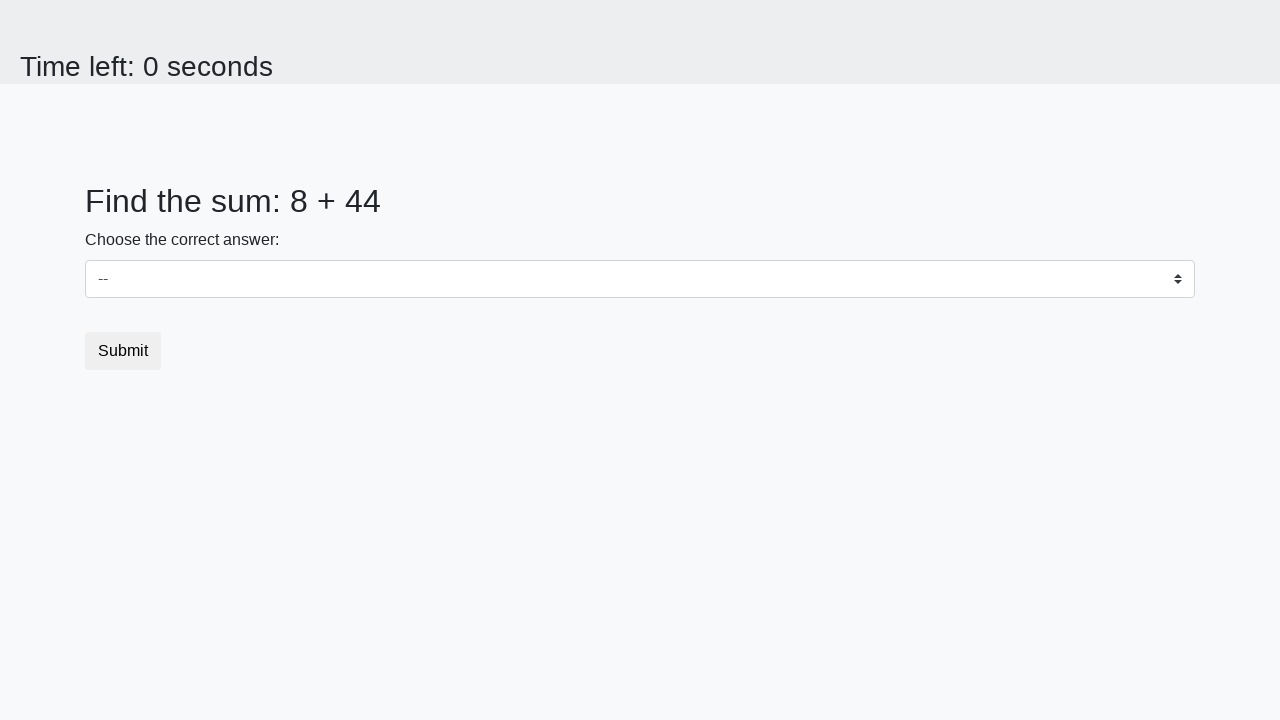

Read first number from the page
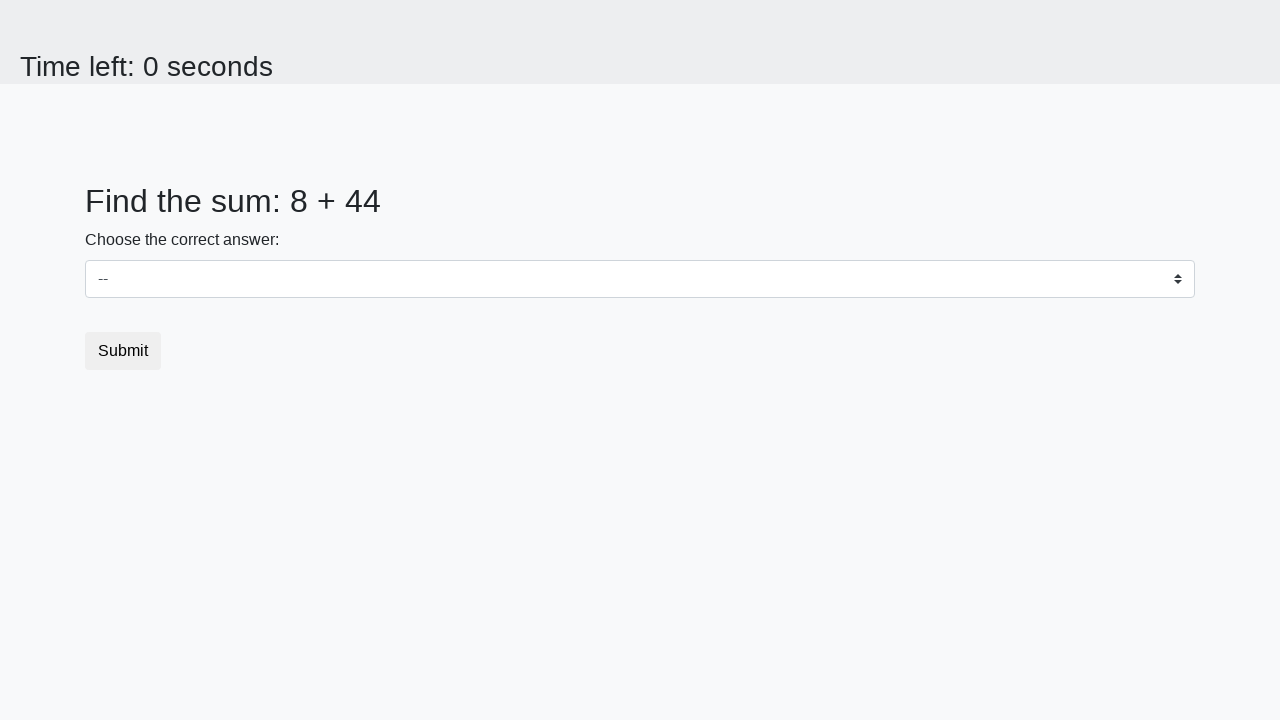

Read second number from the page
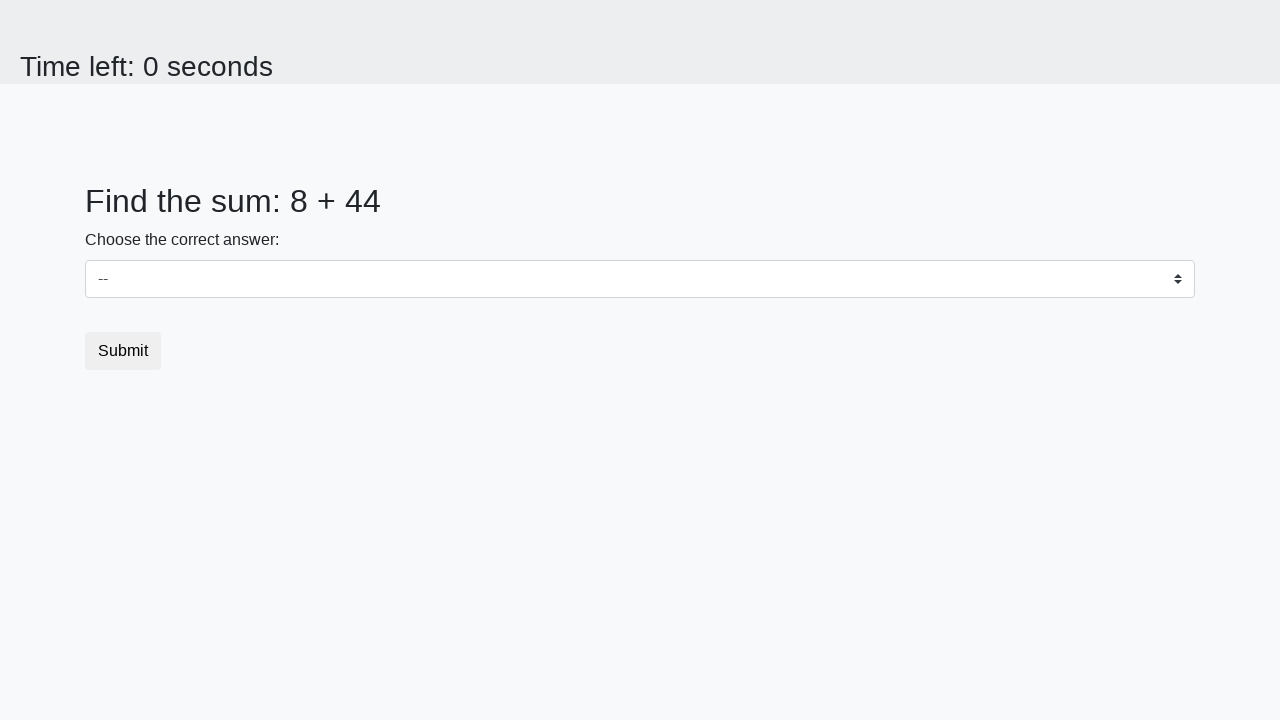

Calculated sum: 8 + 44 = 52
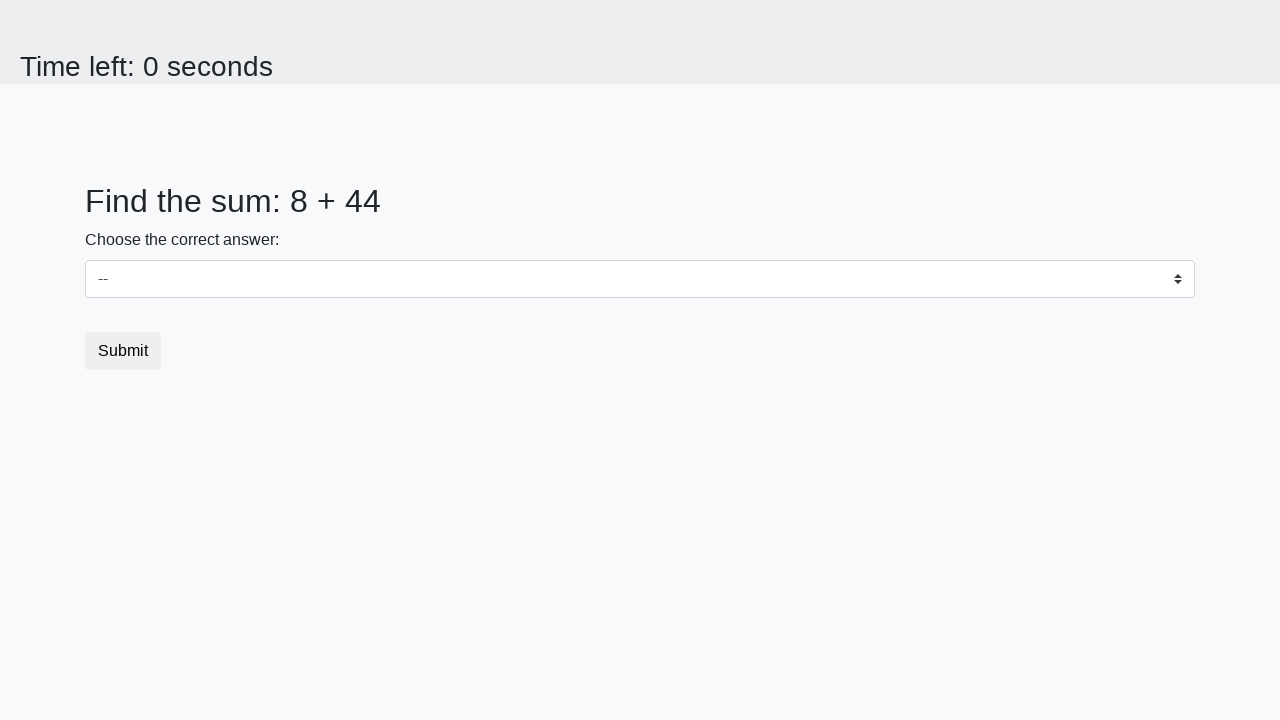

Selected sum value '52' from dropdown menu on #dropdown
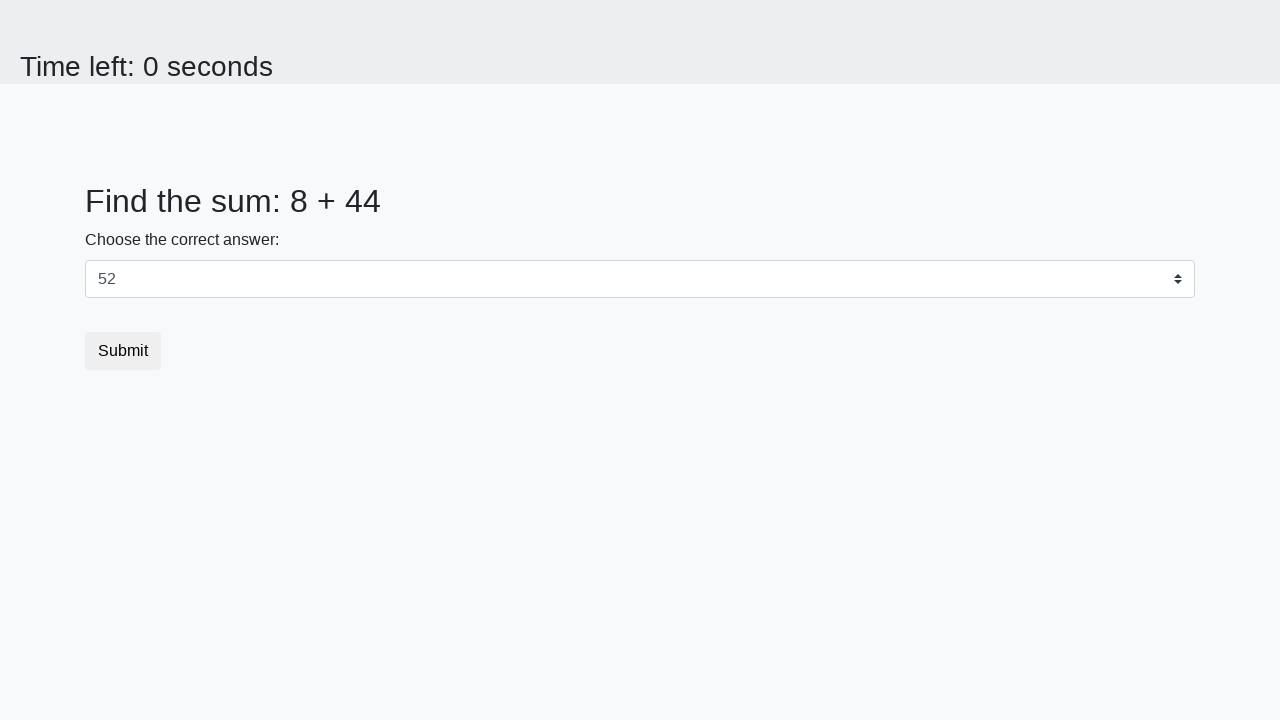

Clicked the submit button to submit the form at (123, 351) on xpath=//html[1]/body[1]/div[1]/form[1]/button[1]
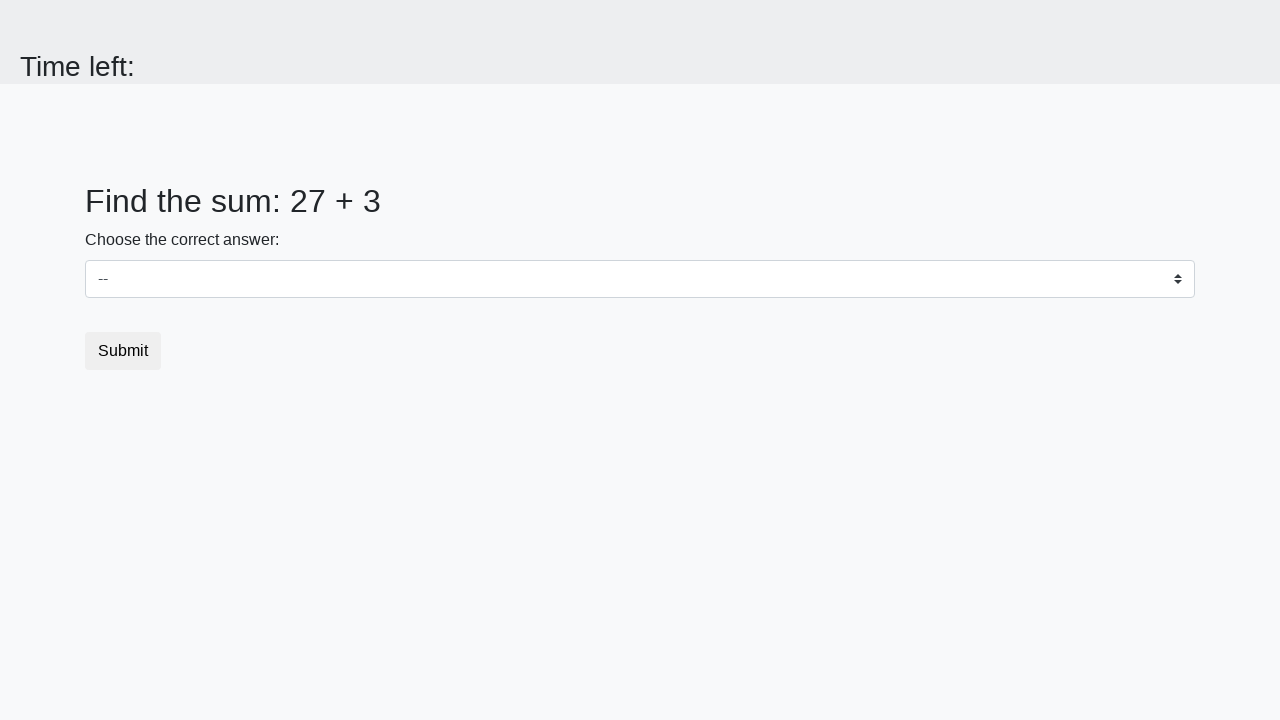

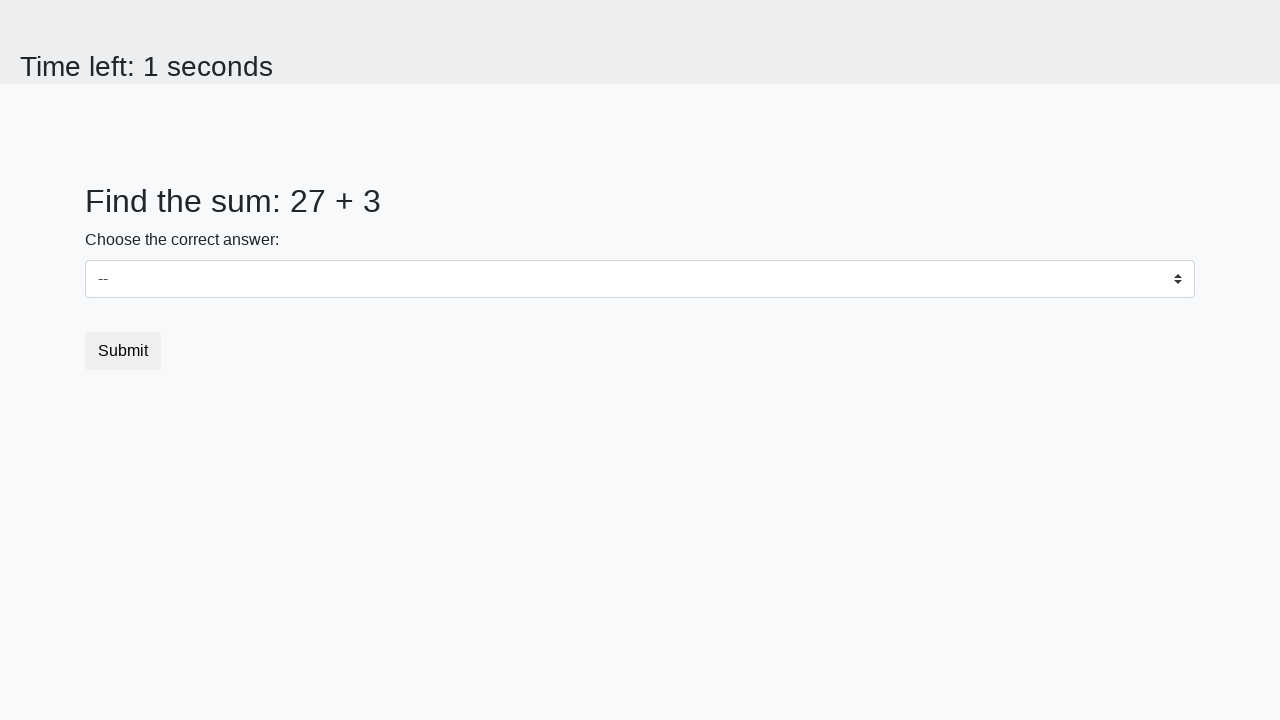